Tests drag and drop functionality on the jQuery UI droppable demo page by dragging an element and dropping it onto a target area within an iframe.

Starting URL: https://jqueryui.com/droppable/

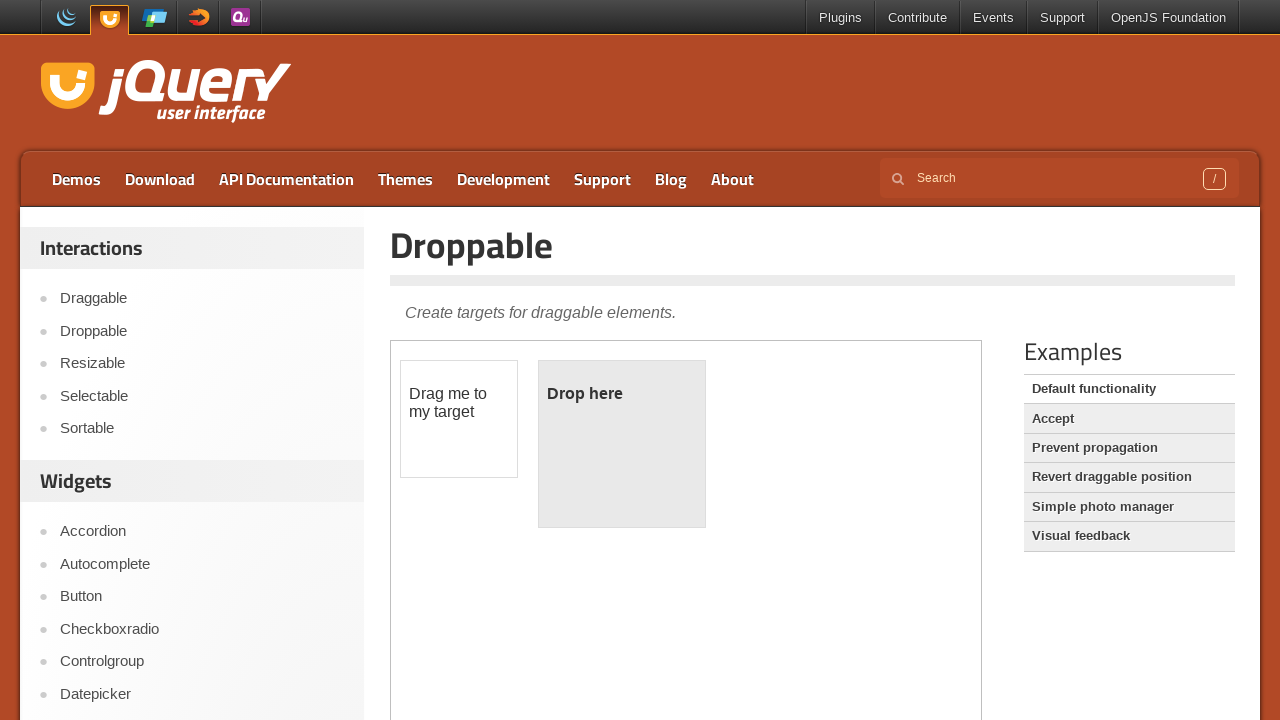

Located the demo iframe on the droppable page
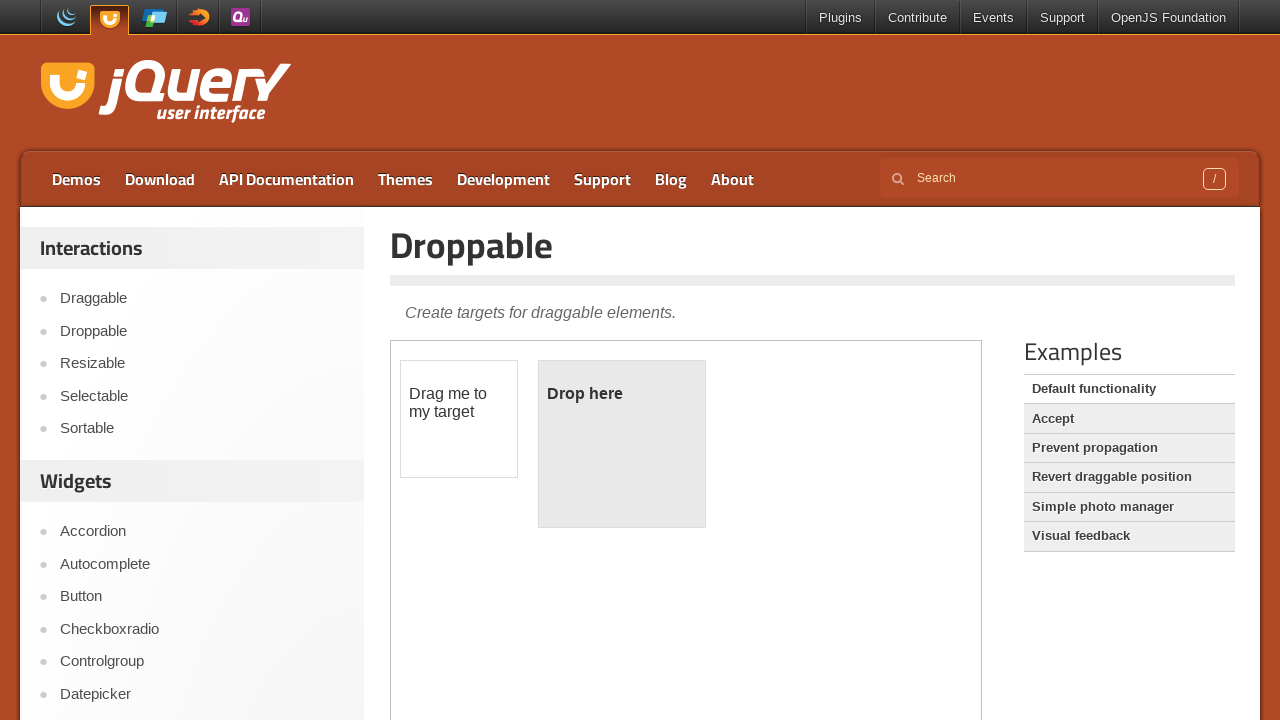

Located the draggable element within the iframe
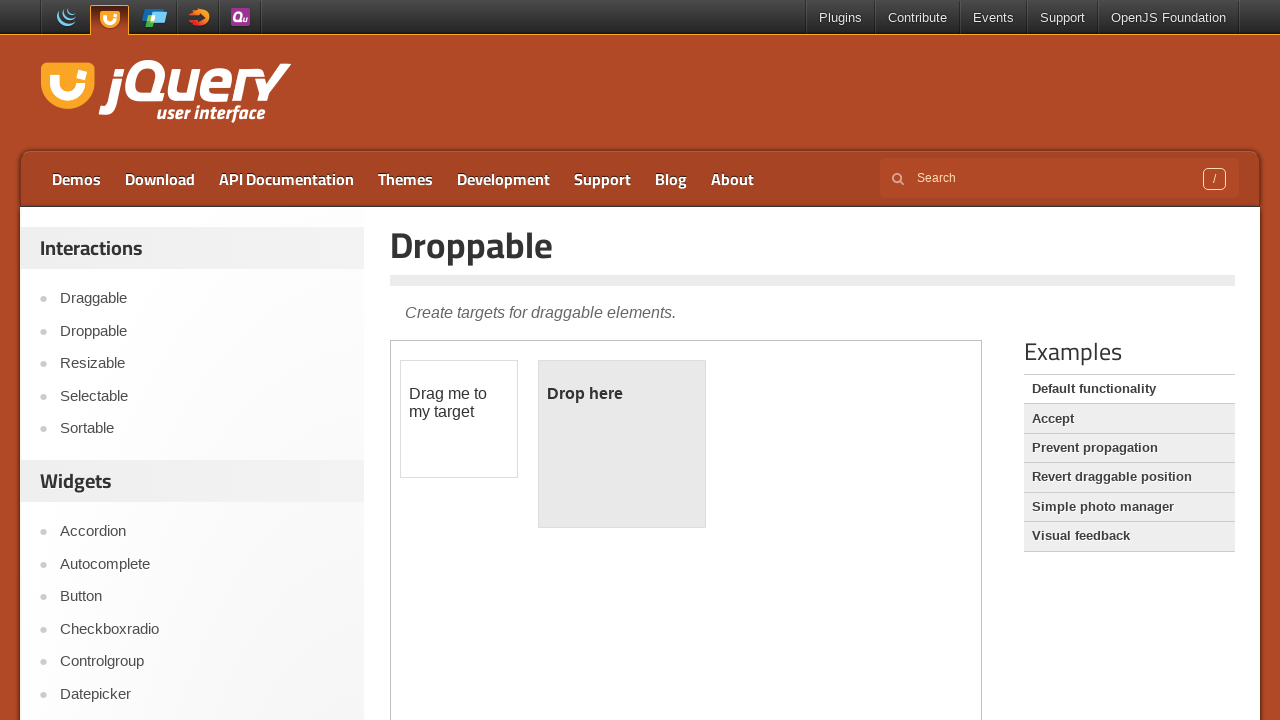

Located the droppable target element within the iframe
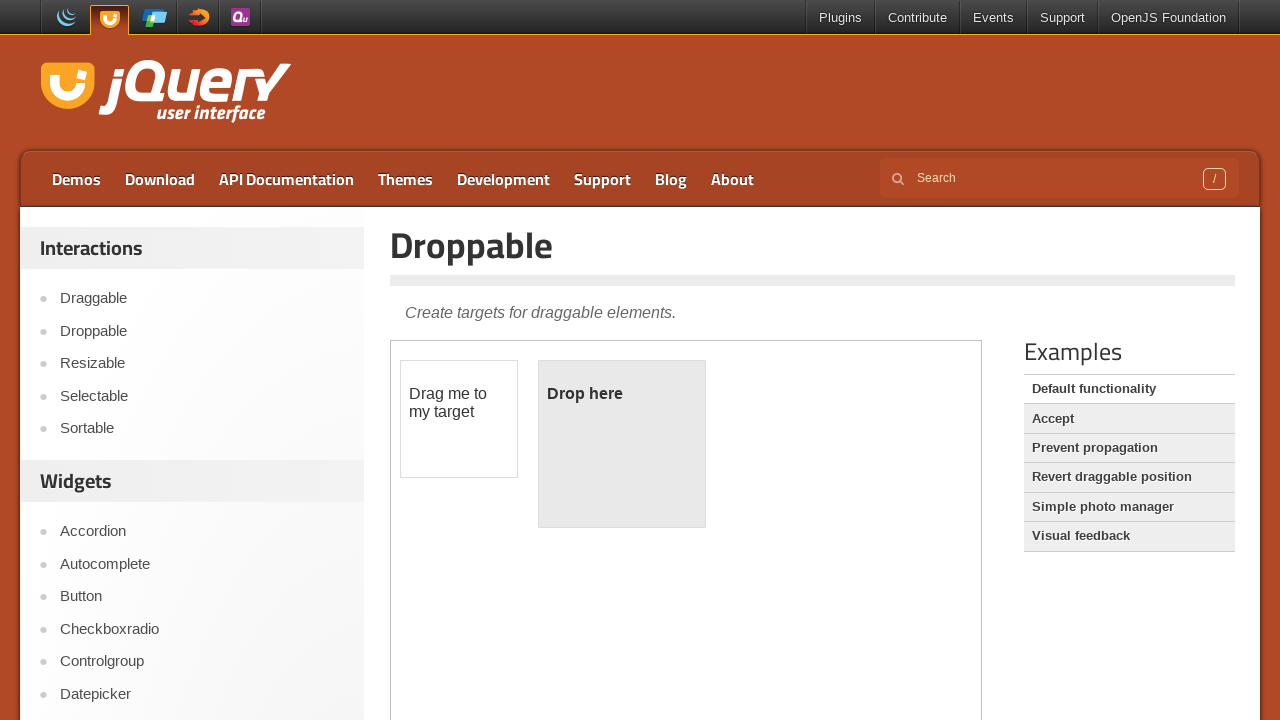

Performed drag and drop action from draggable to droppable element at (622, 444)
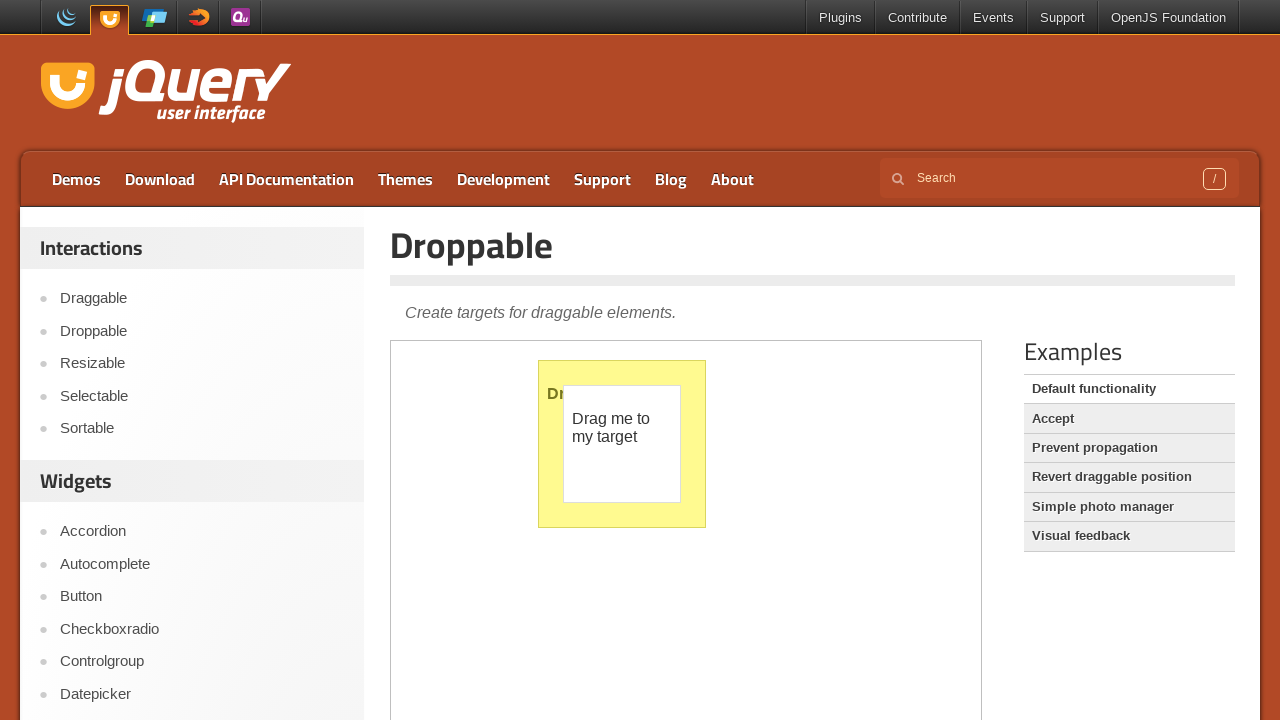

Verified that the drop was successful by confirming 'Dropped!' text appeared
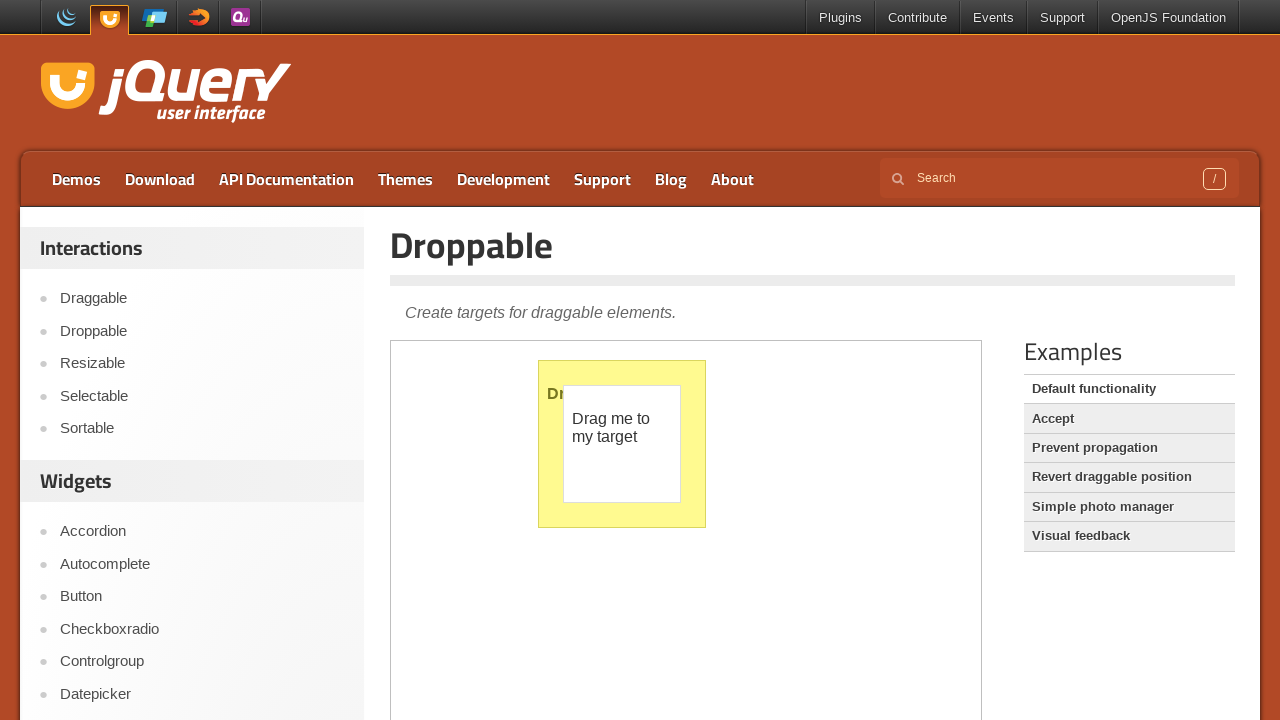

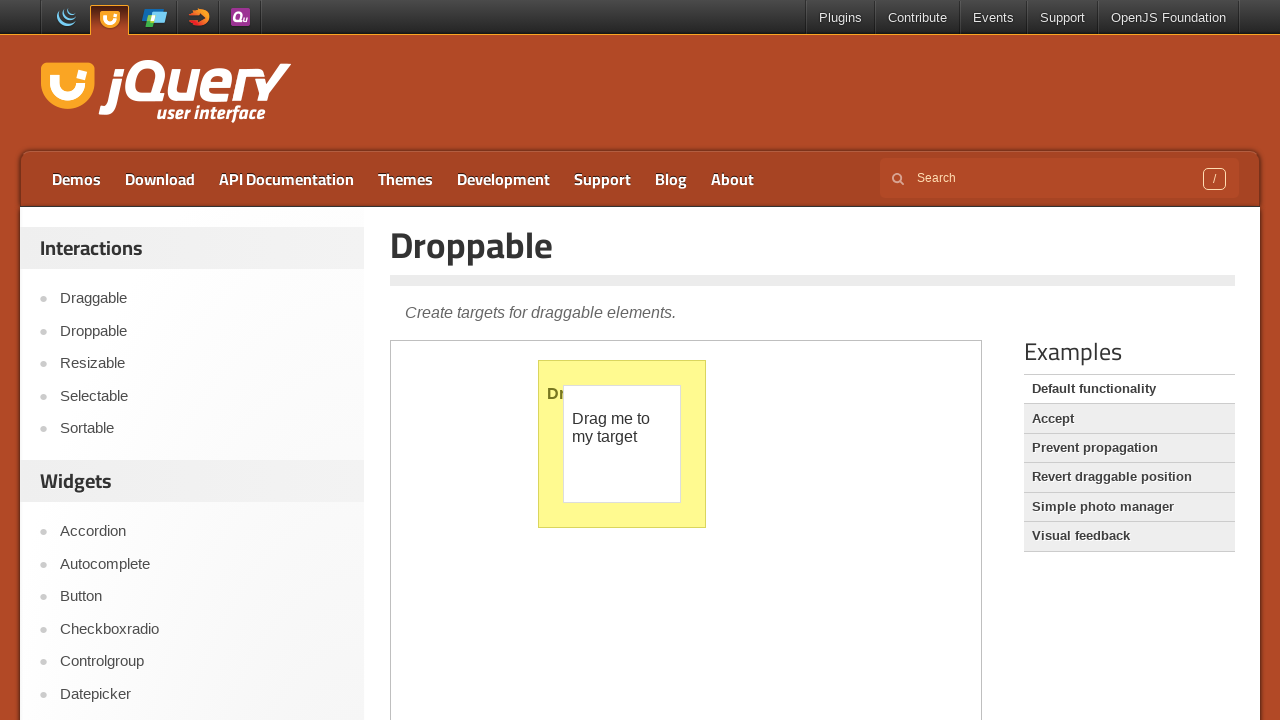